Tests dropdown functionality by navigating to dropdown page and selecting an option

Starting URL: http://the-internet.herokuapp.com/

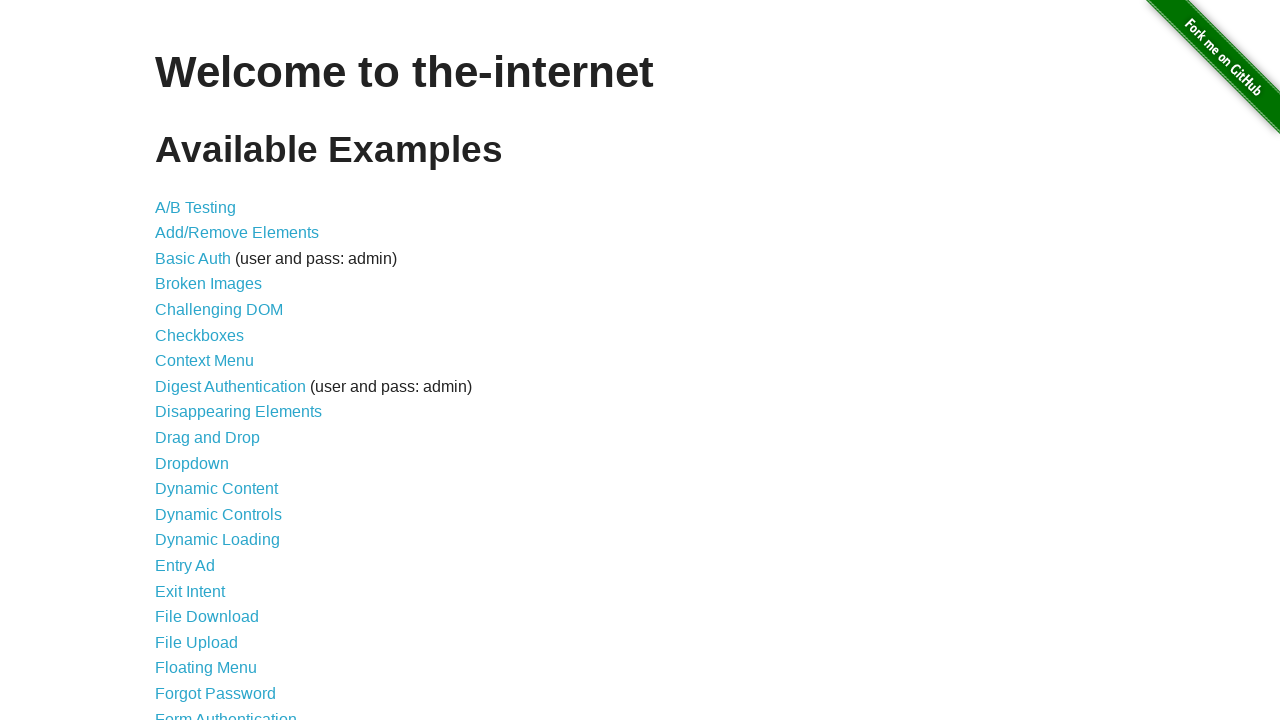

Clicked on Dropdown link at (192, 463) on xpath=//a[text()='Dropdown']
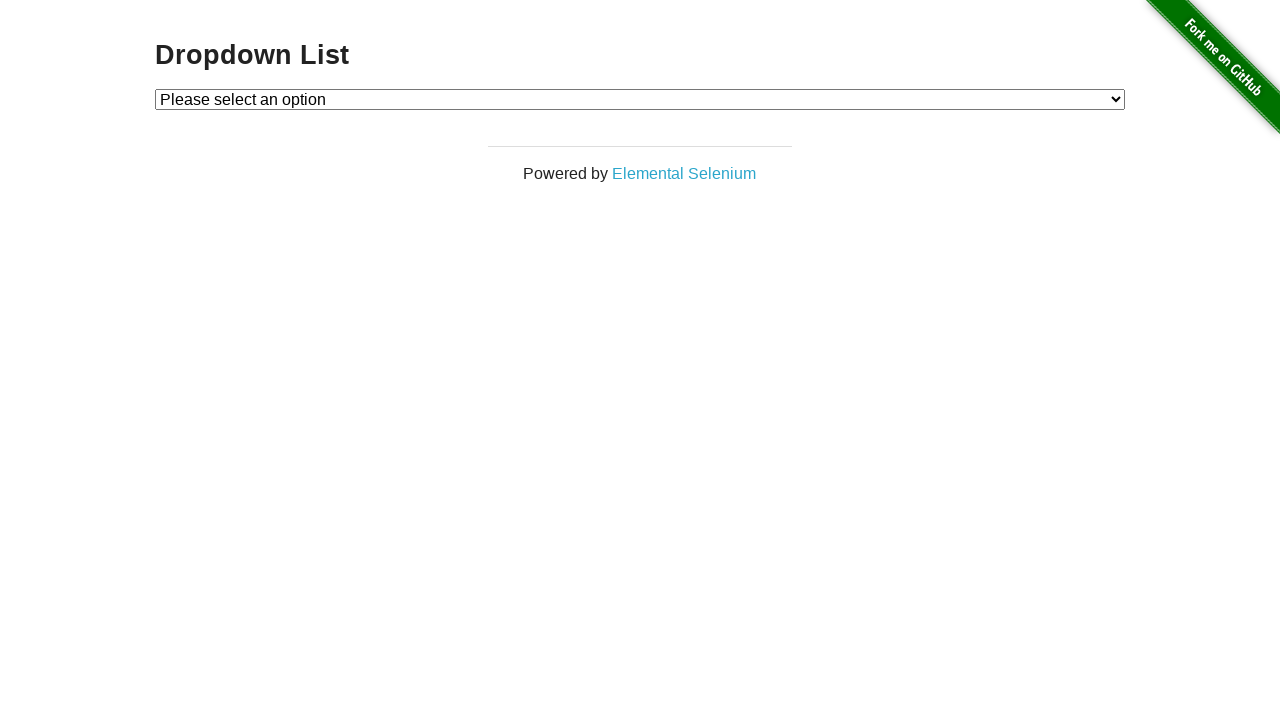

Selected Option 1 from dropdown on //select[@id='dropdown']
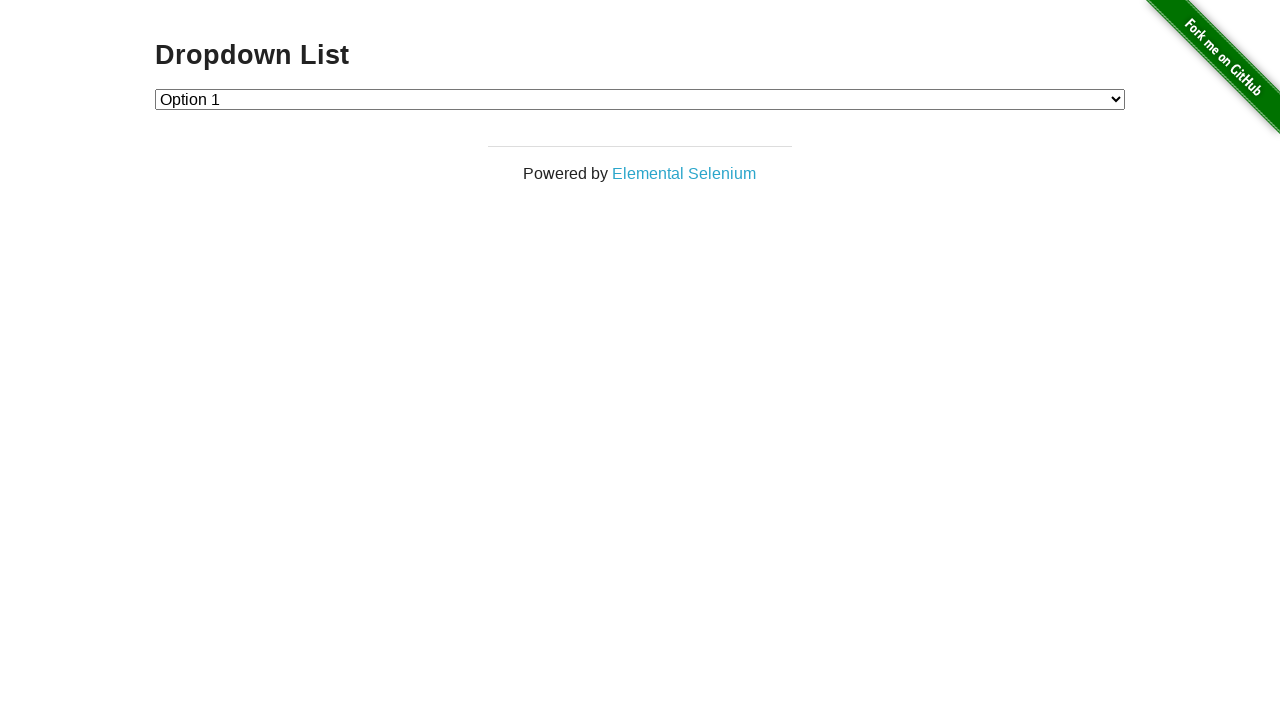

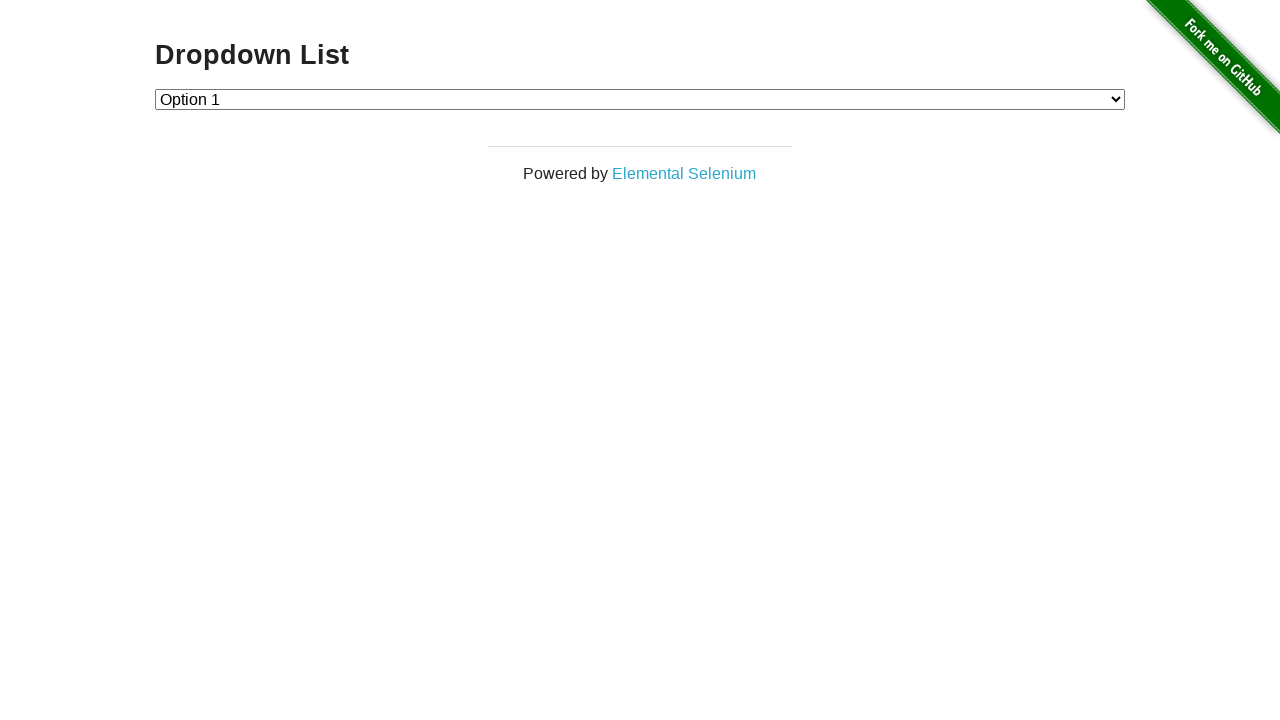